Tests opening a new browser window by clicking a button and then closing it

Starting URL: https://demoqa.com/browser-windows

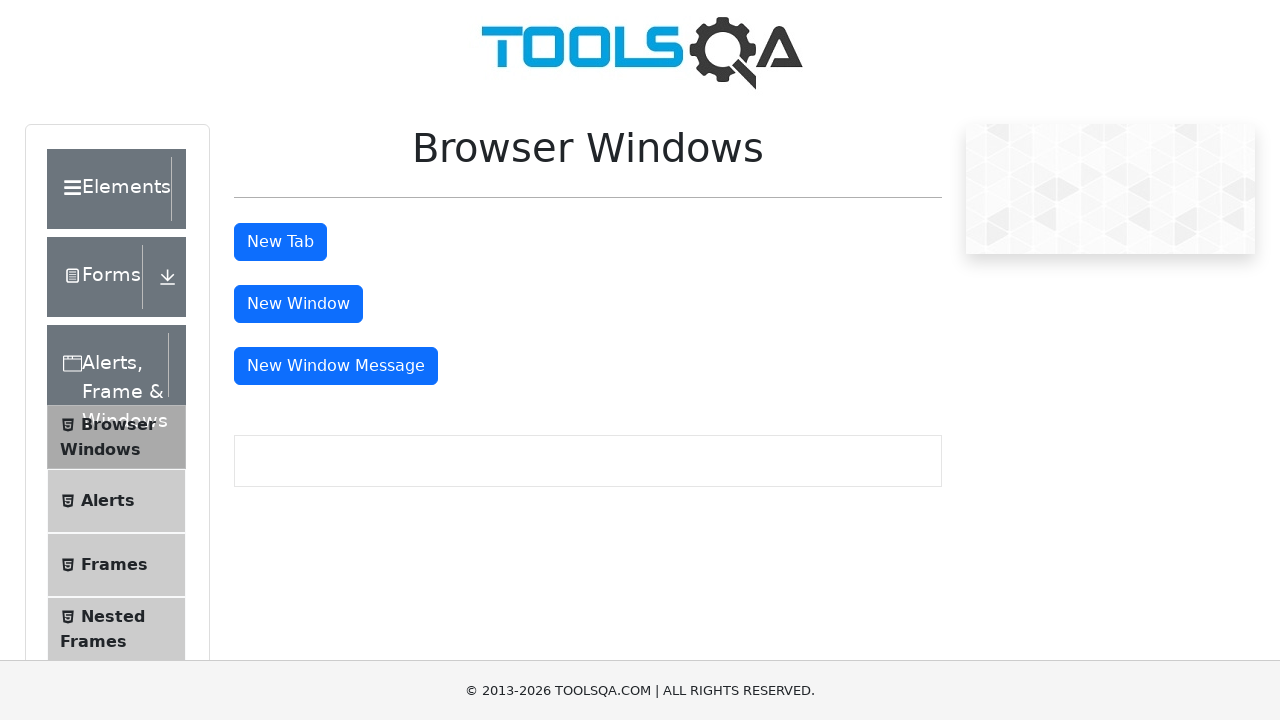

Clicked button to open new window at (298, 304) on #windowButton
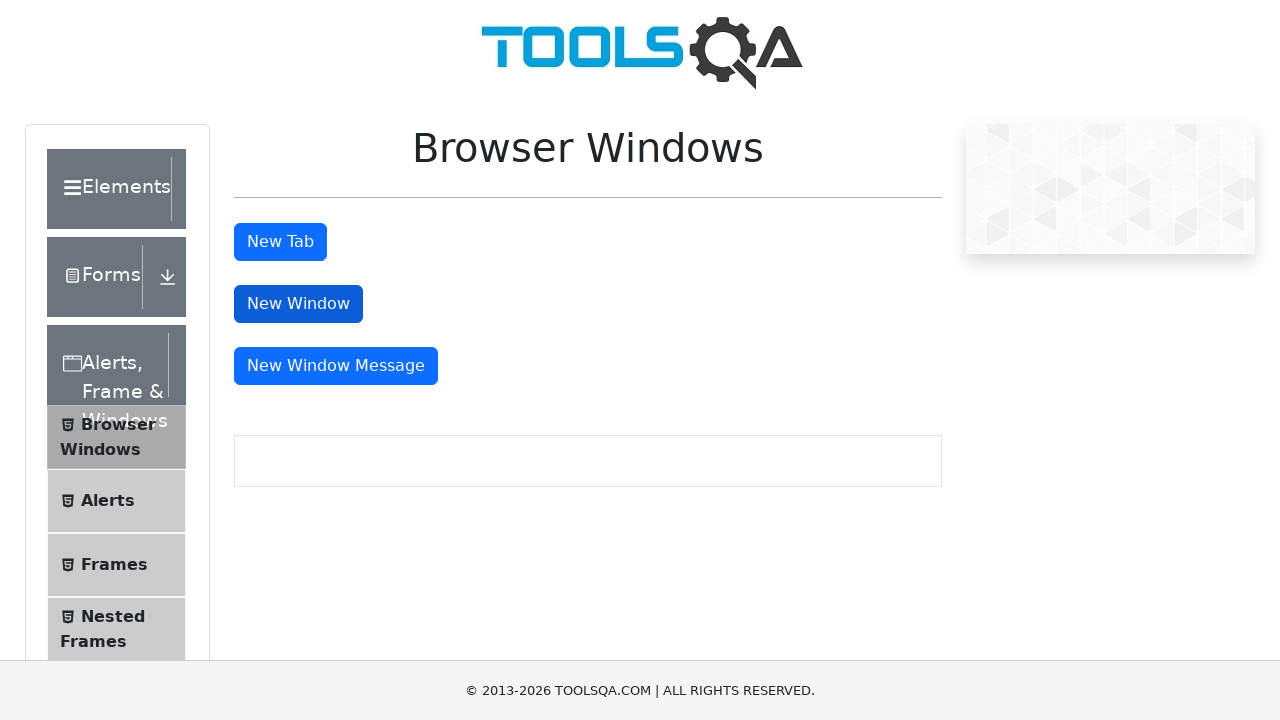

New window opened and captured
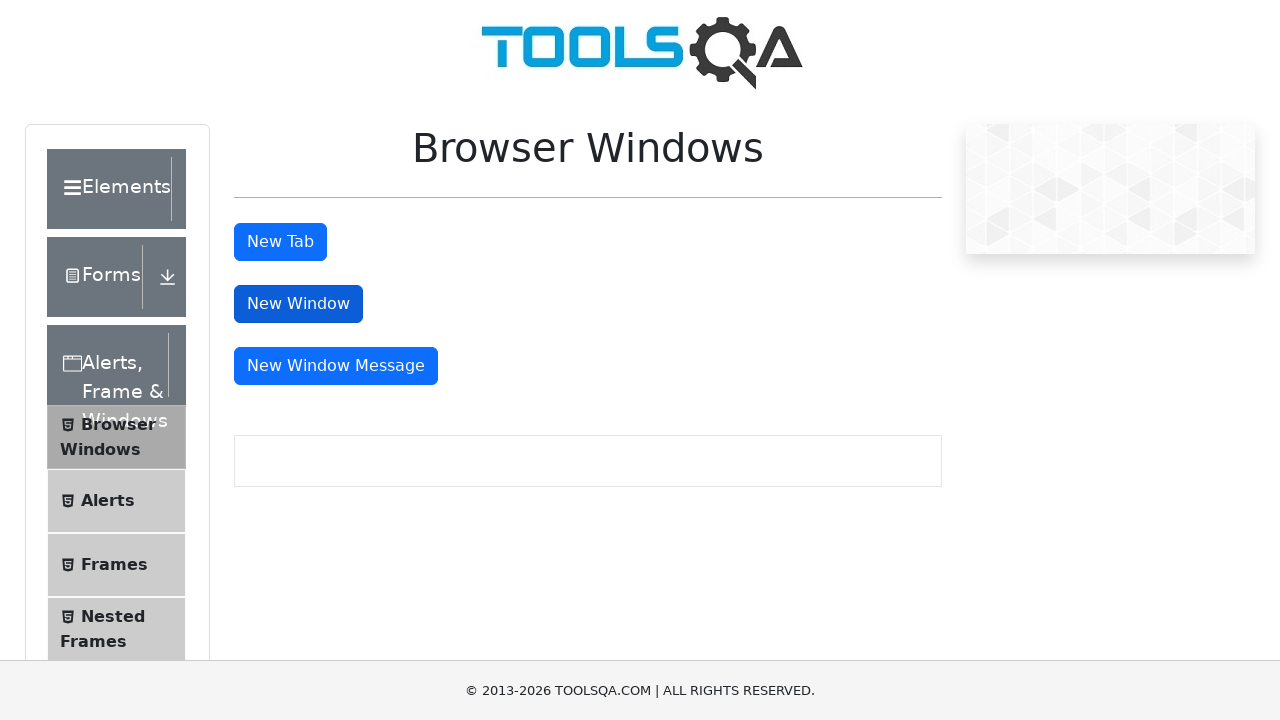

Closed the new window
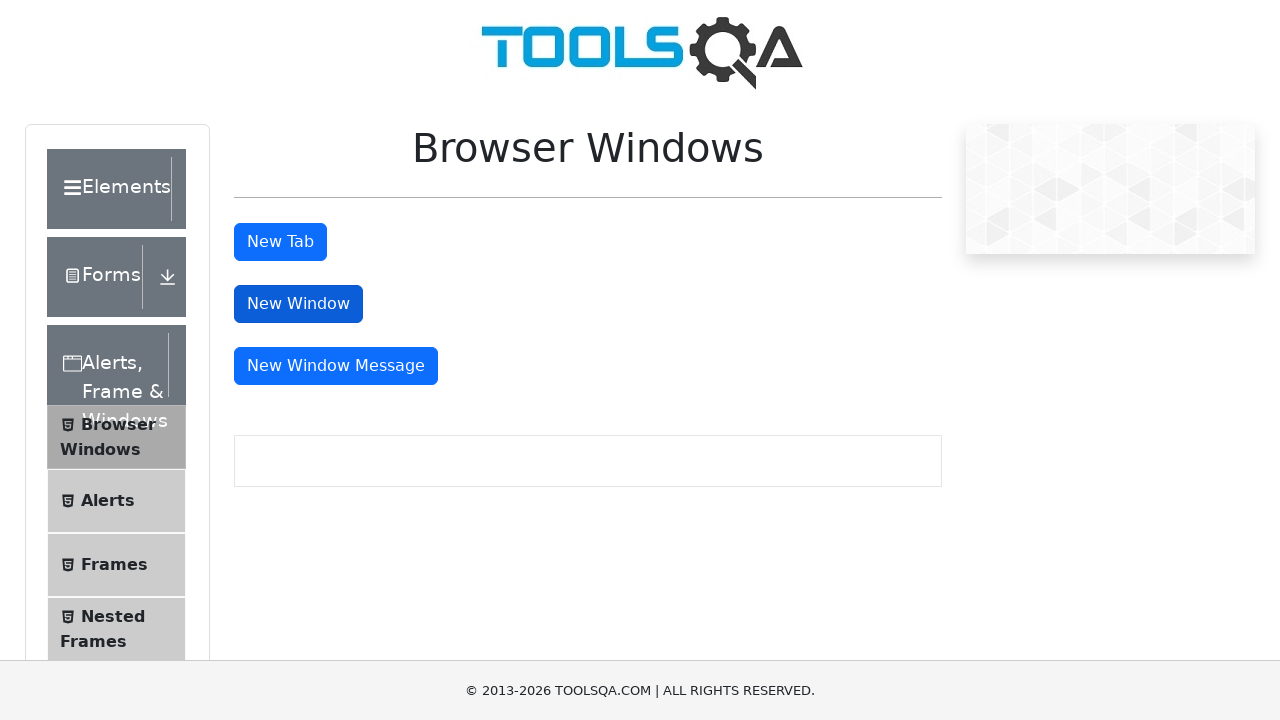

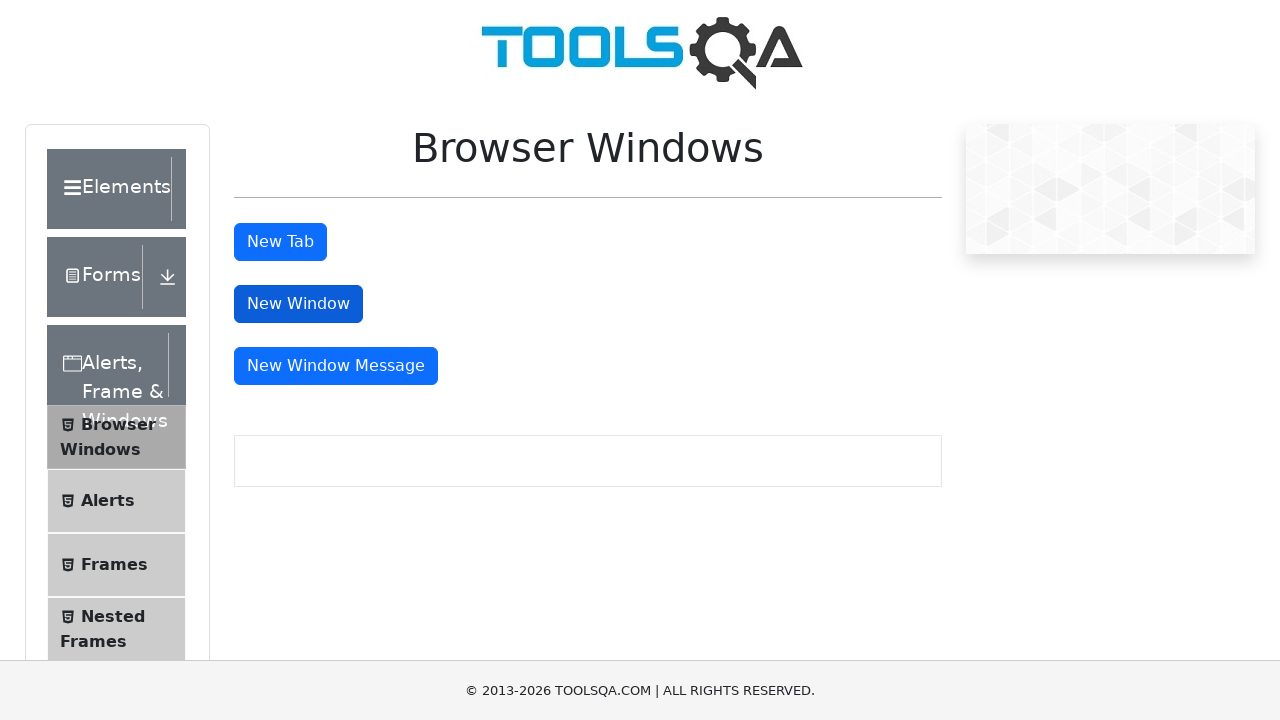